Tests drag and drop functionality by dragging a football element to two different drop zones using click-and-hold and drag-and-drop actions

Starting URL: https://v1.training-support.net/selenium/drag-drop

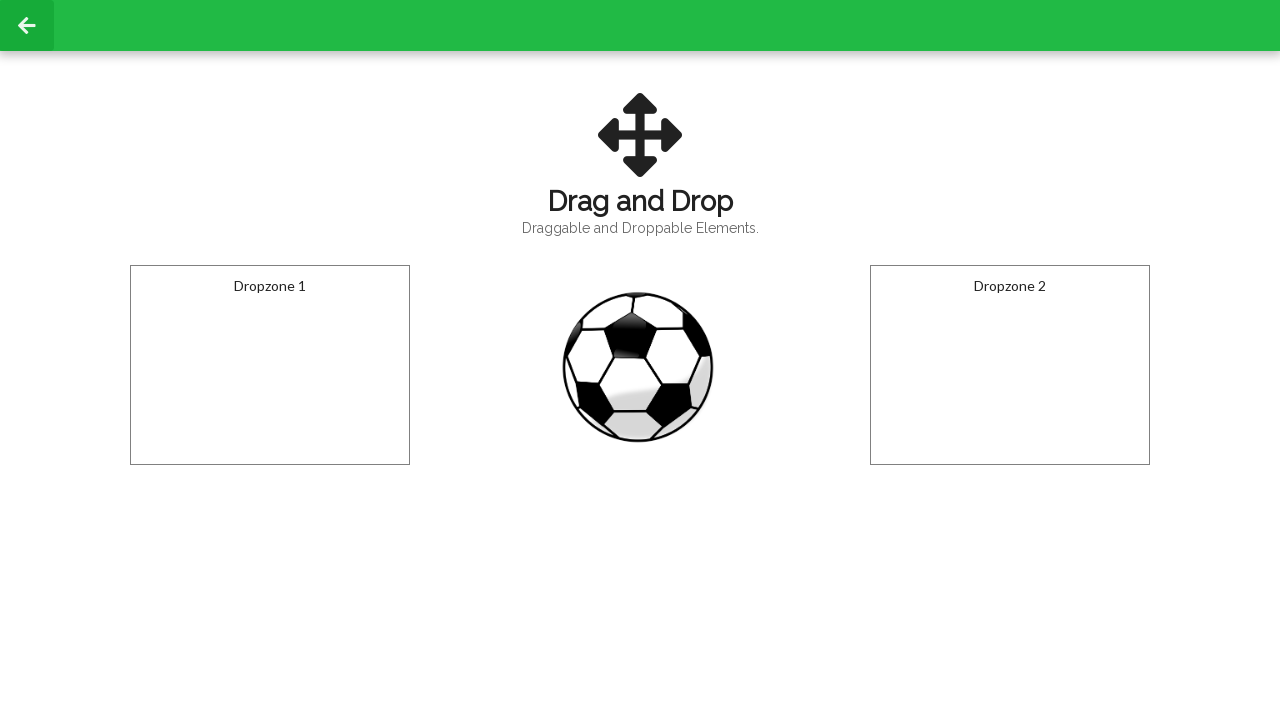

Located draggable football element
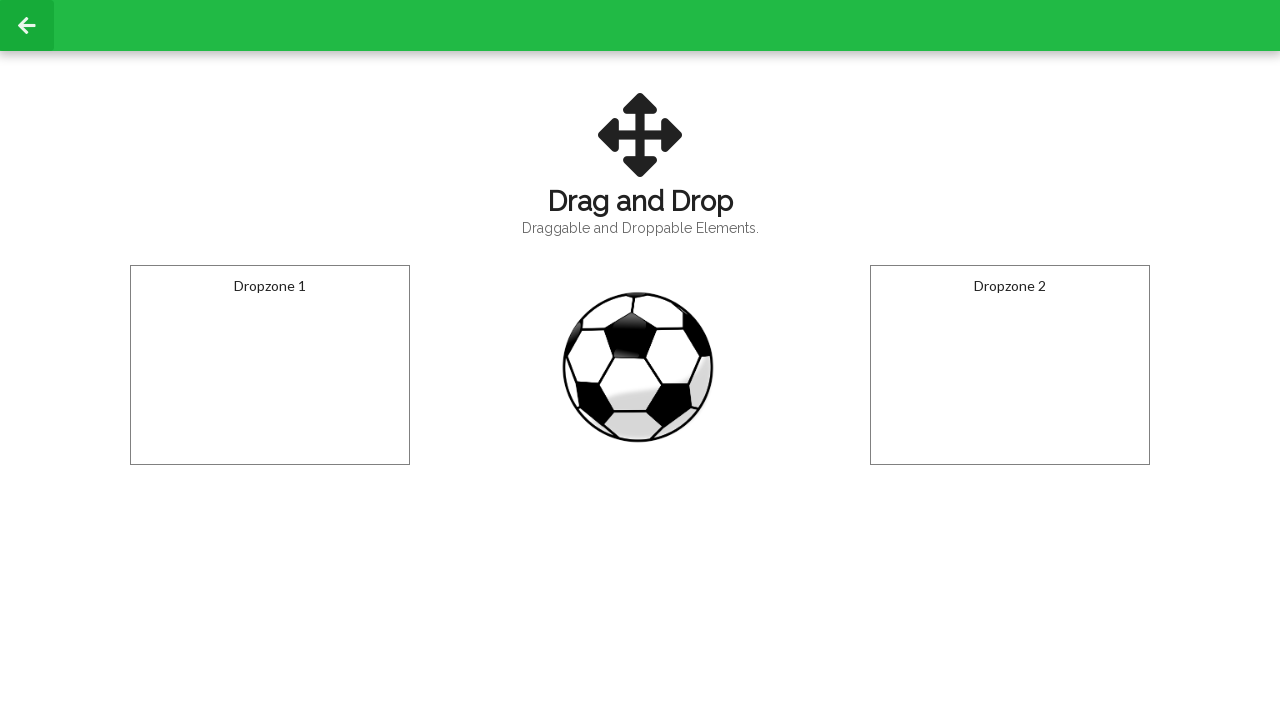

Located first drop zone
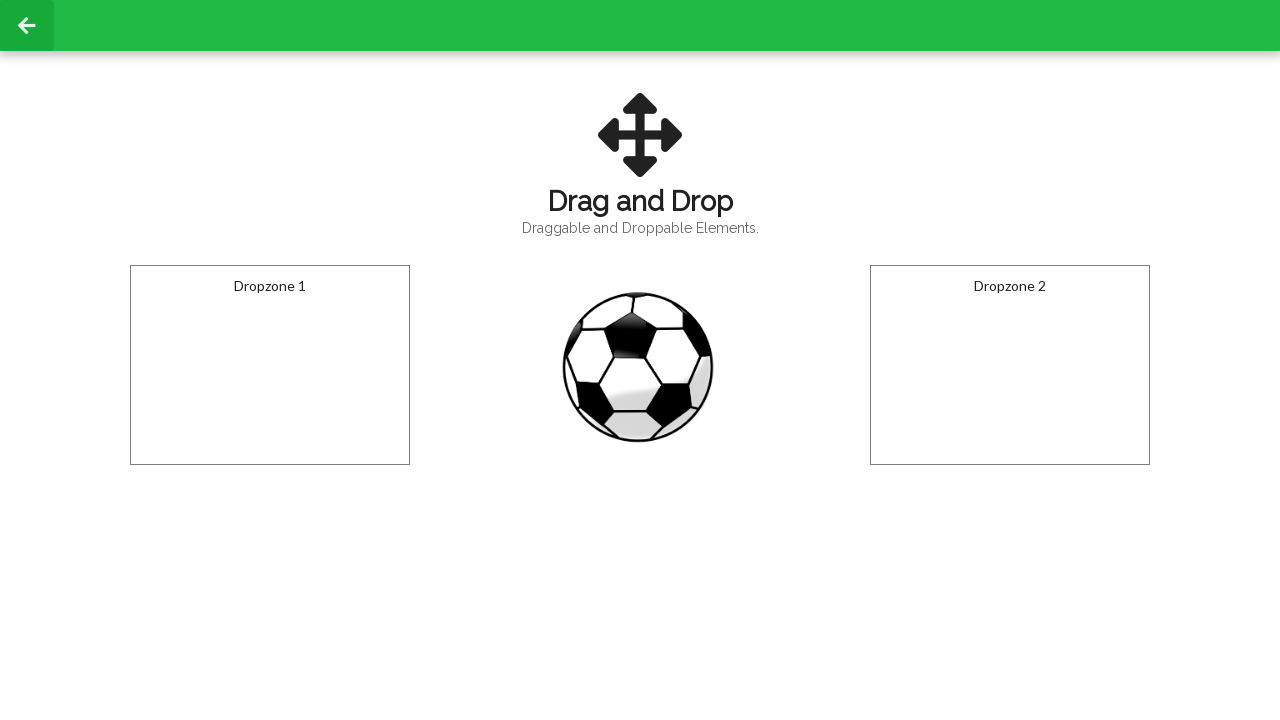

Located second drop zone
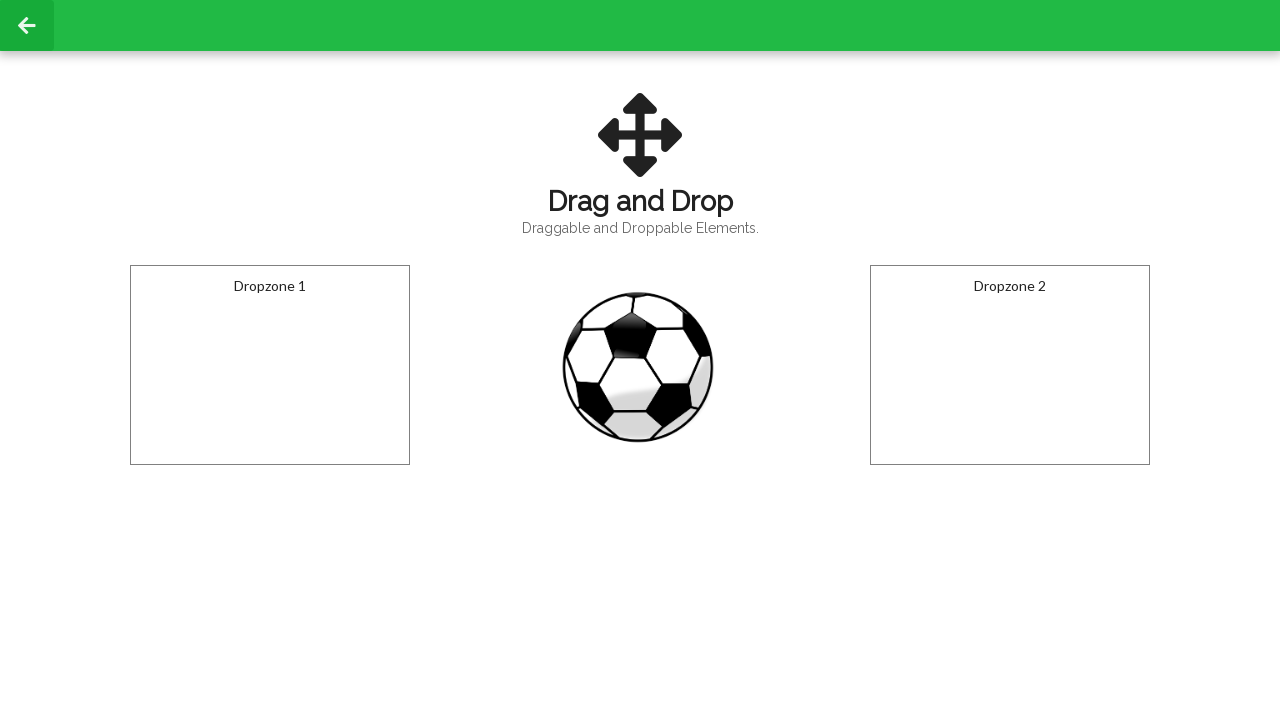

Dragged football to first drop zone at (270, 365)
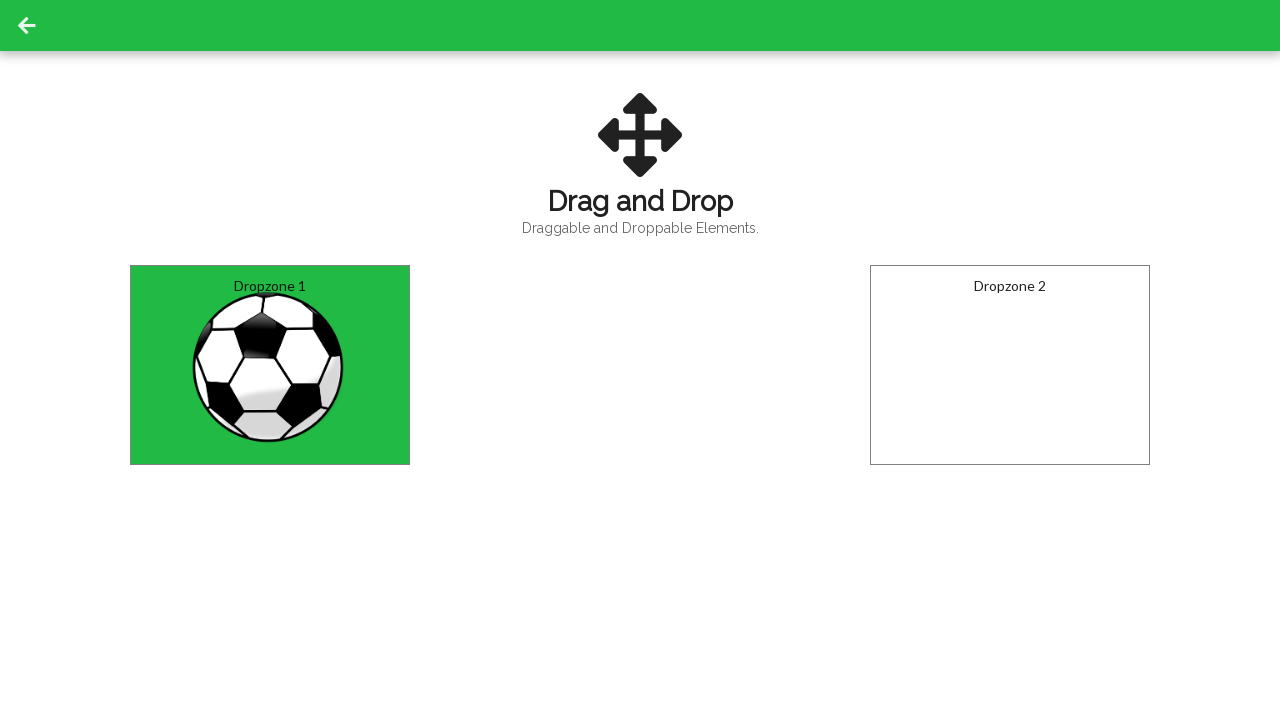

Waited 2 seconds for animation to complete
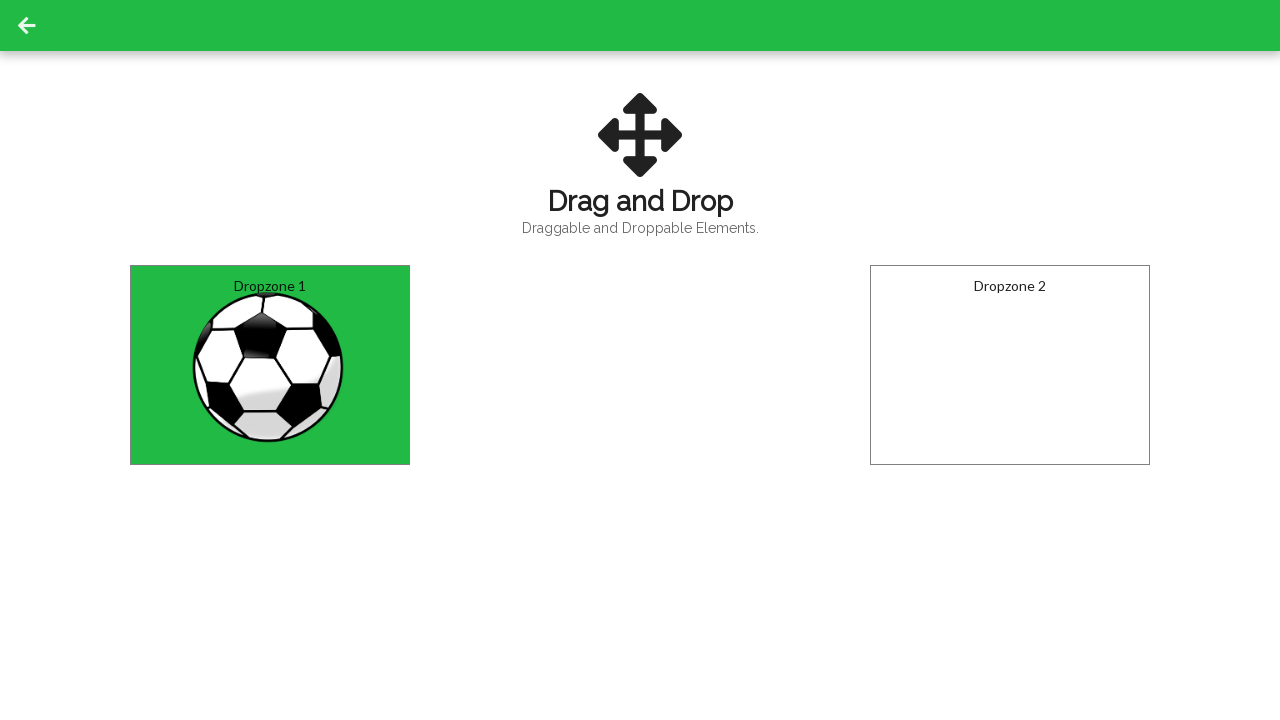

Dragged football to second drop zone at (1010, 365)
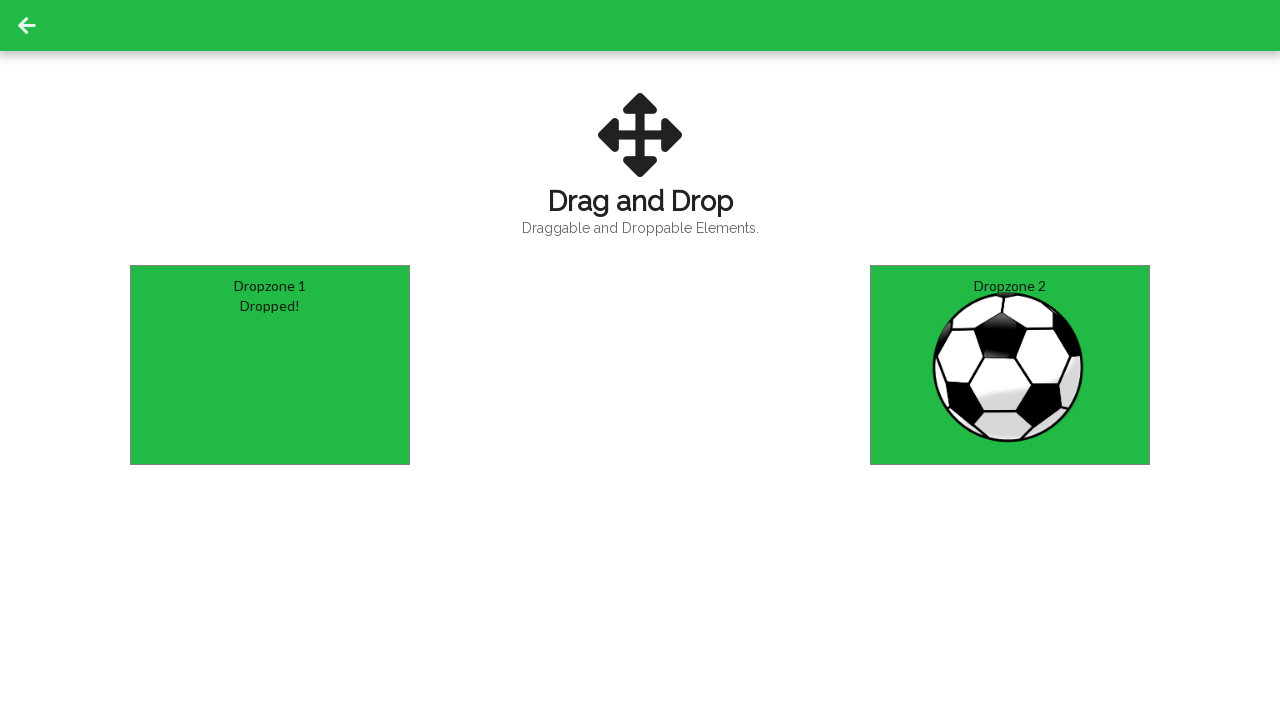

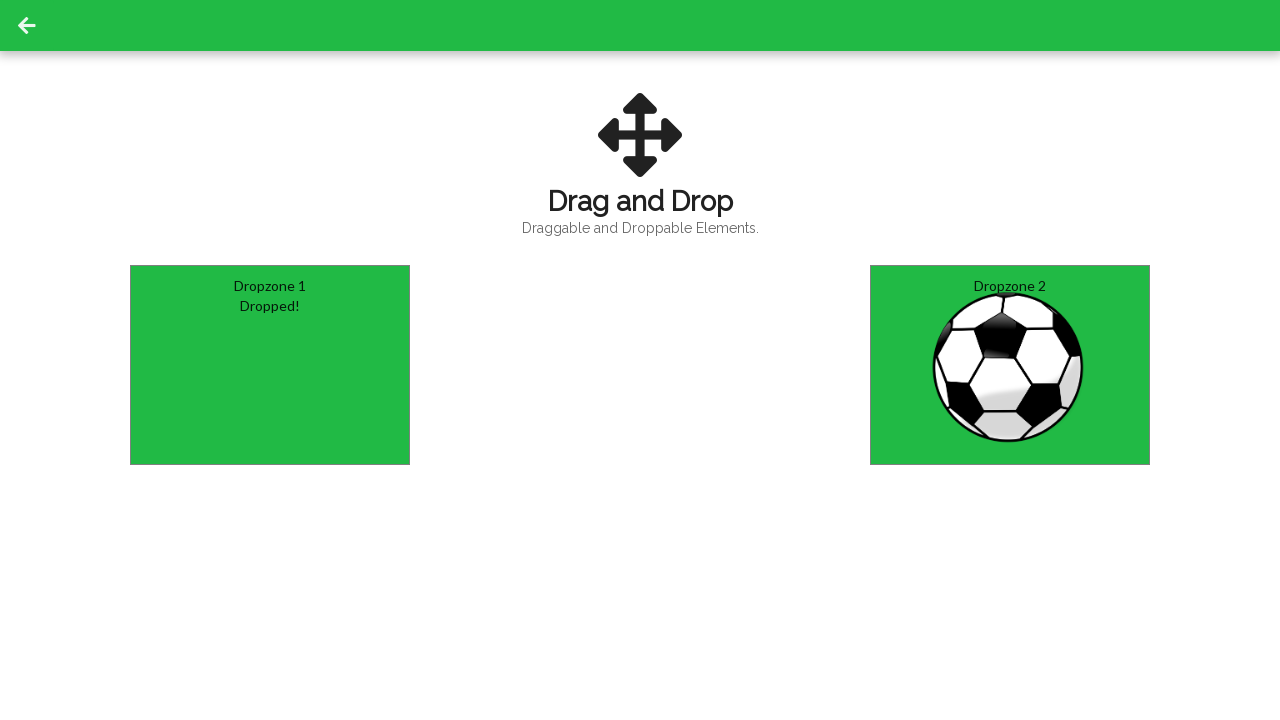